Automates downloading MySQL Connector/J by selecting a specific version and operating system from dropdown menus, then clicking the download button.

Starting URL: https://downloads.mysql.com/archives/c-j/

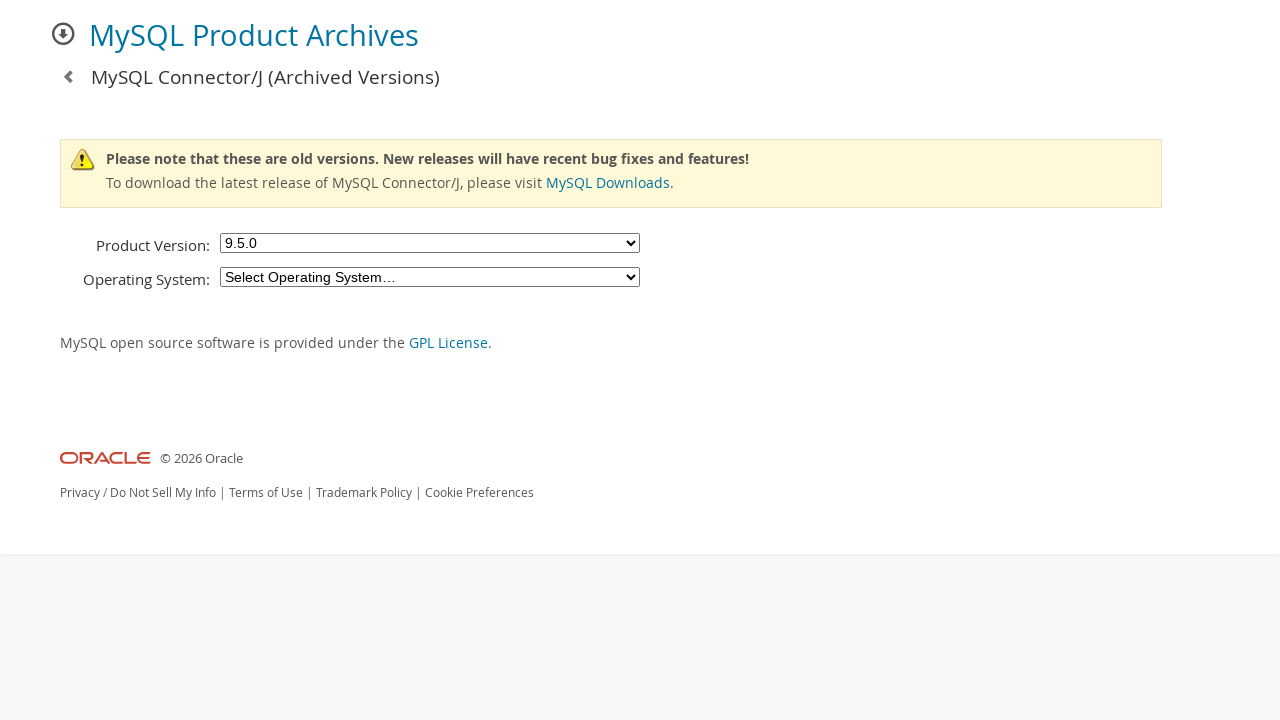

Version dropdown appeared
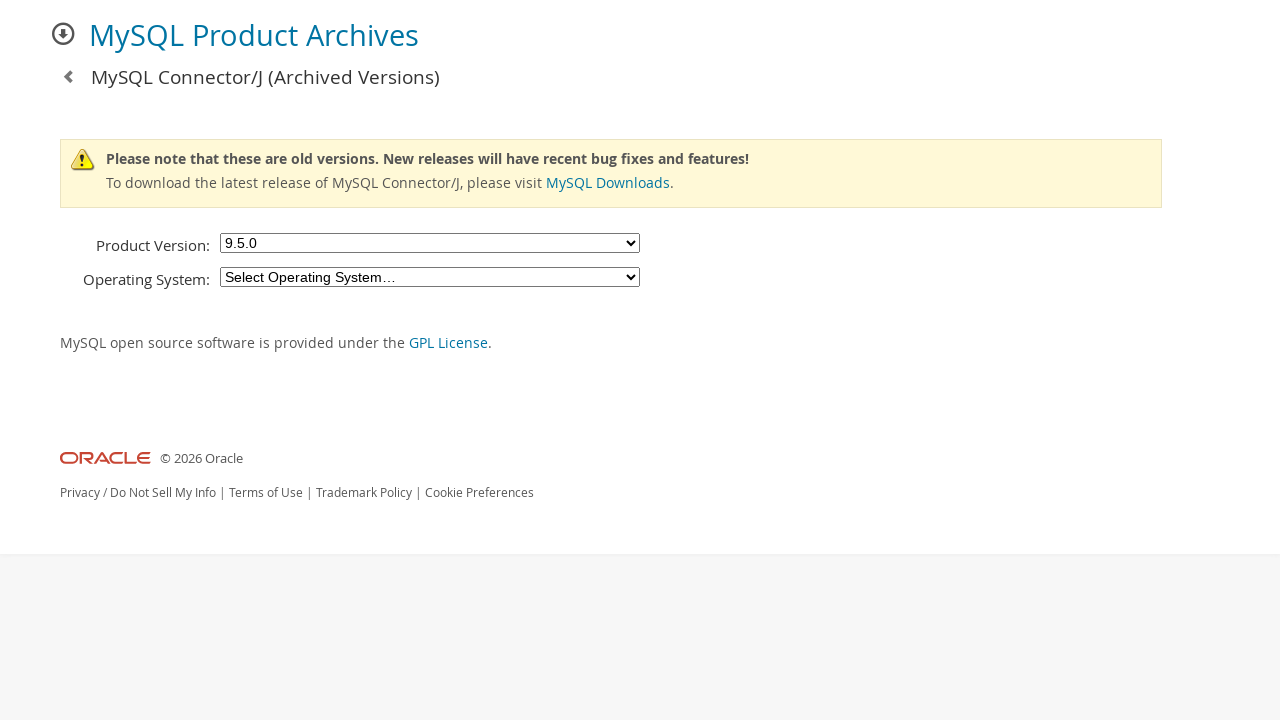

Selected version 8.0.33 from version dropdown on #version
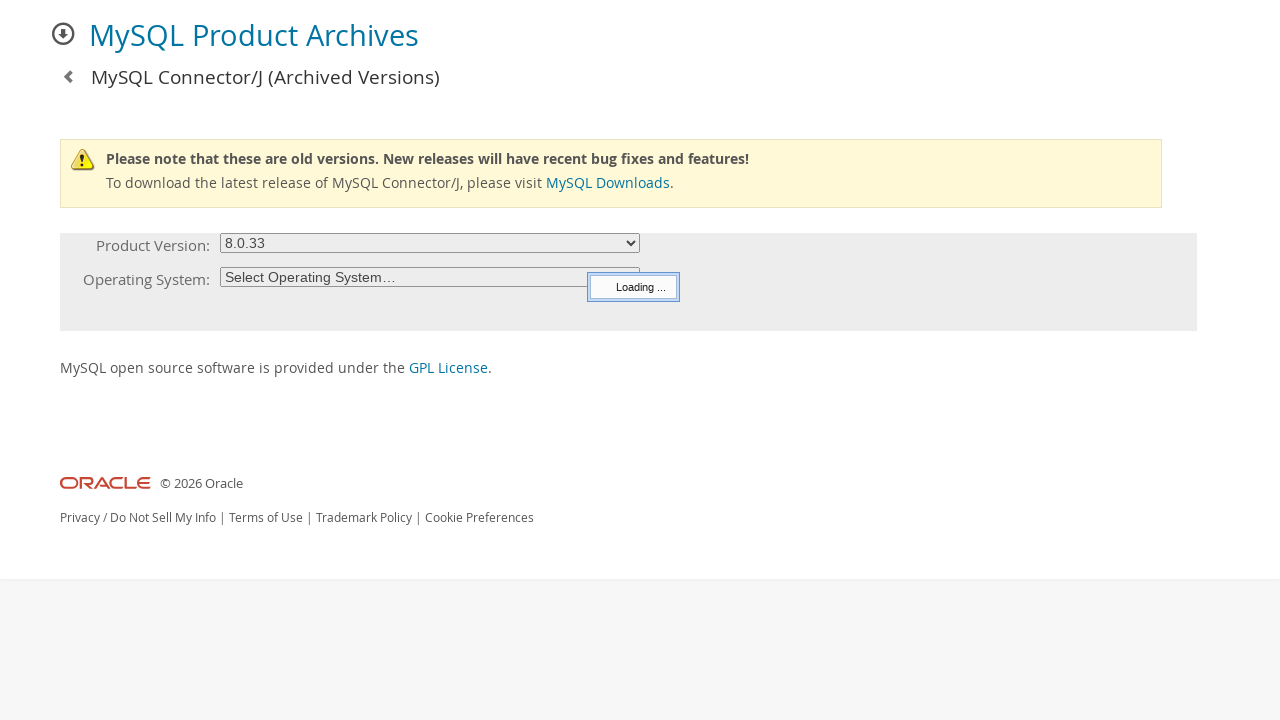

OS dropdown appeared
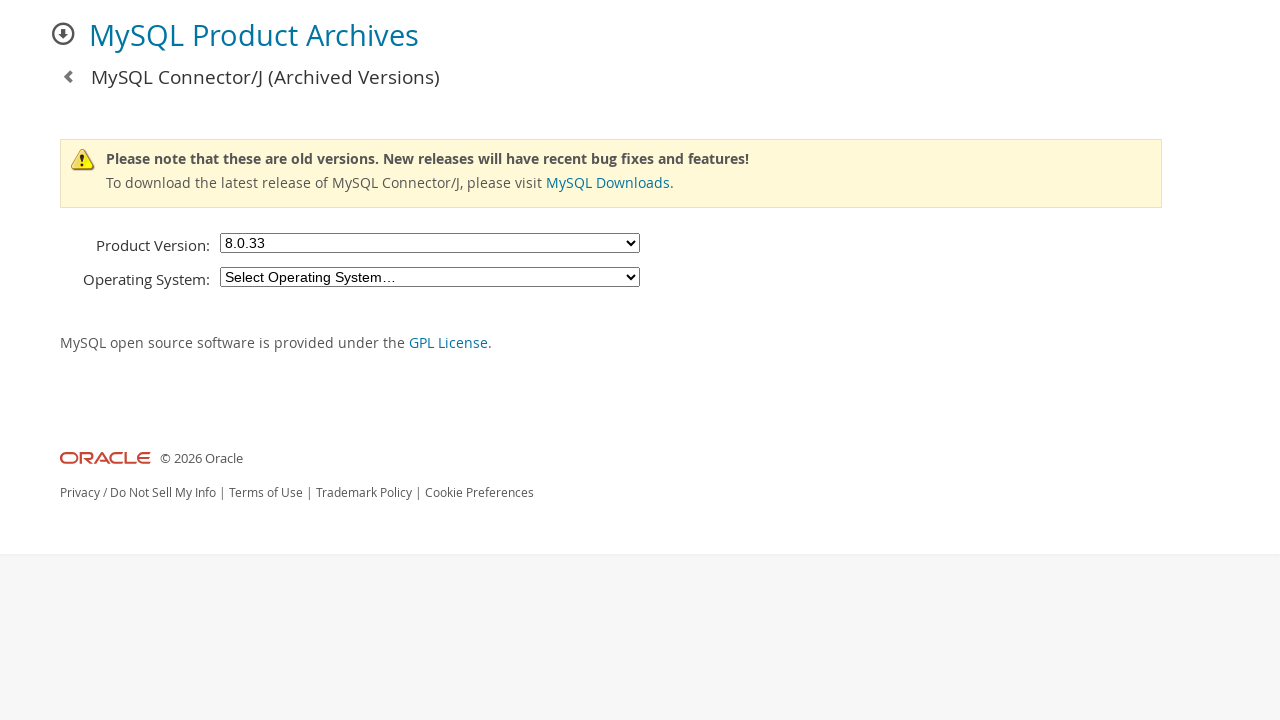

Selected Ubuntu Linux from OS dropdown on #os
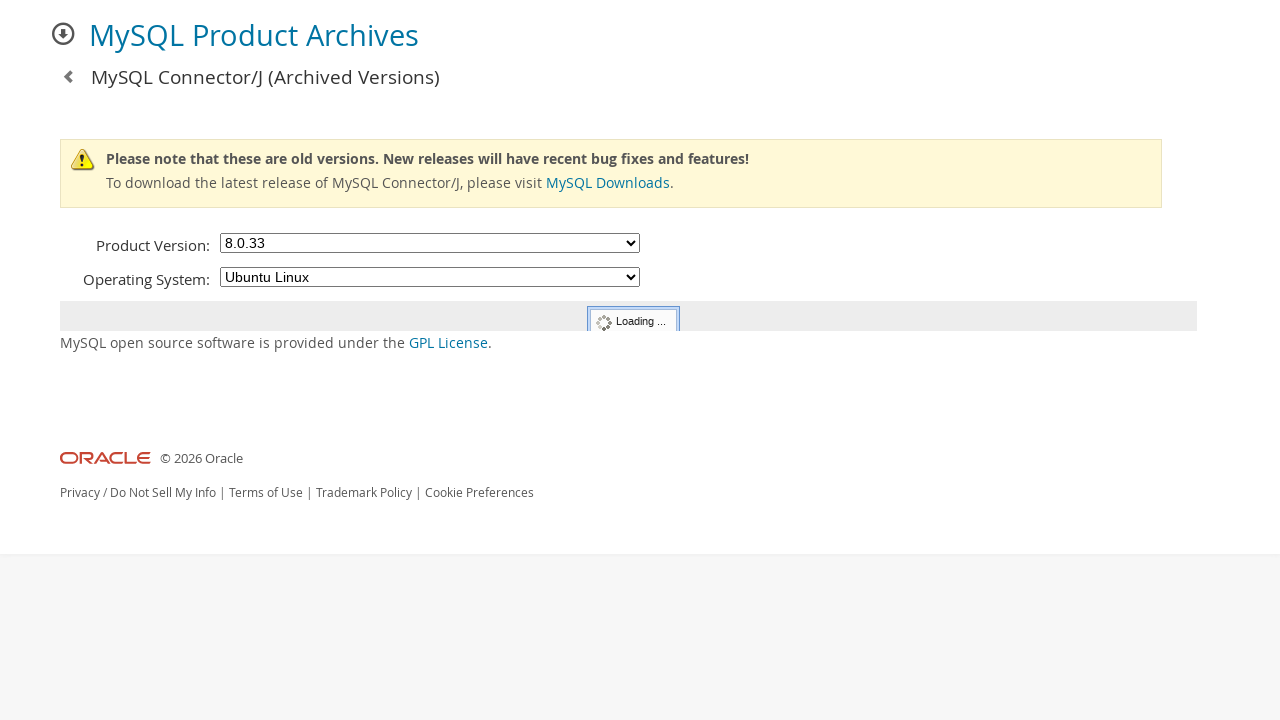

Download button appeared
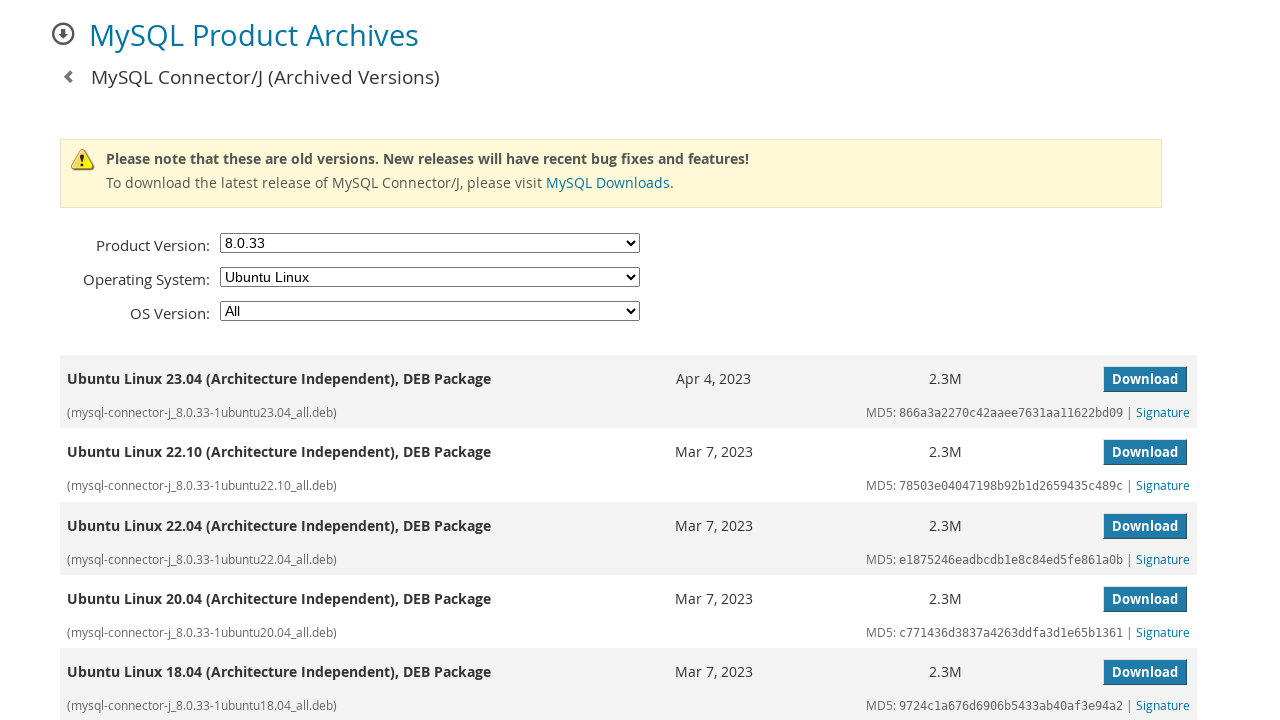

Clicked download button to download MySQL Connector/J 8.0.33 for Ubuntu Linux at (1145, 599) on xpath=//*[@id="files"]/div/table/tbody/tr[7]/td[4]/div/a
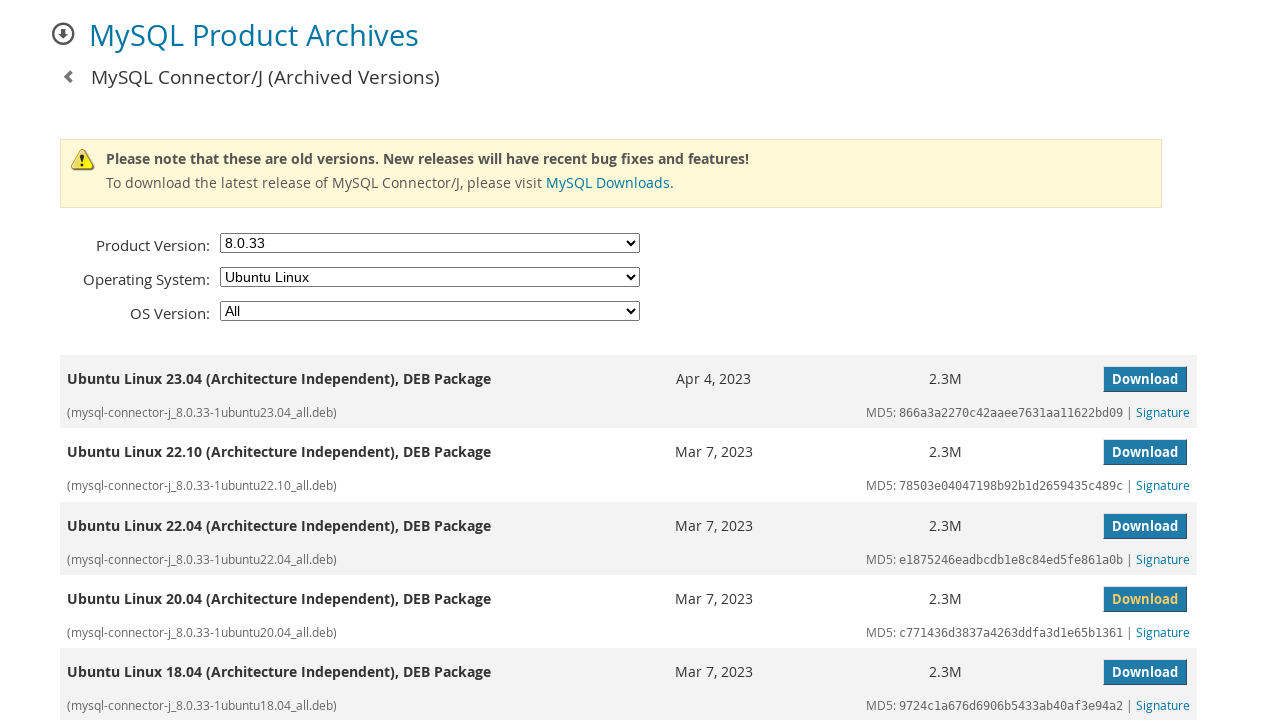

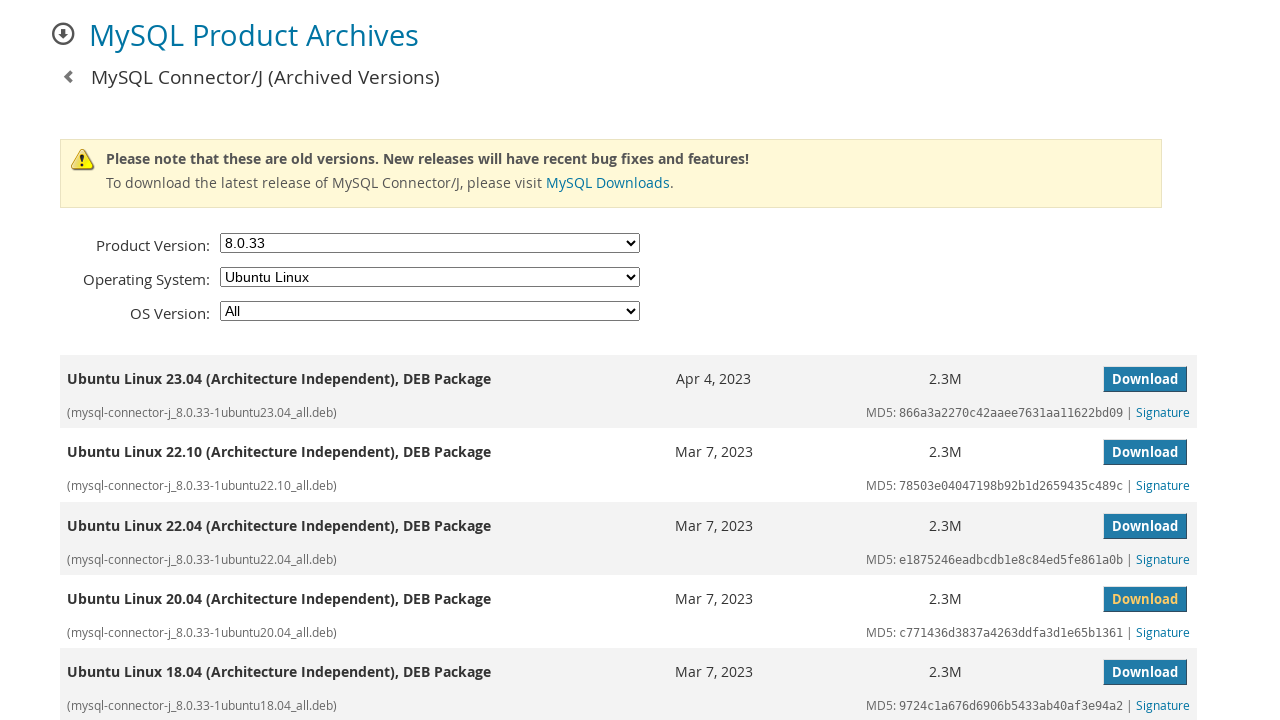